Tests filling out a complete registration form including name, email, gender, phone, date of birth, subjects, hobbies, address, and state/city selection, then submits and verifies the results.

Starting URL: https://demoqa.com/automation-practice-form

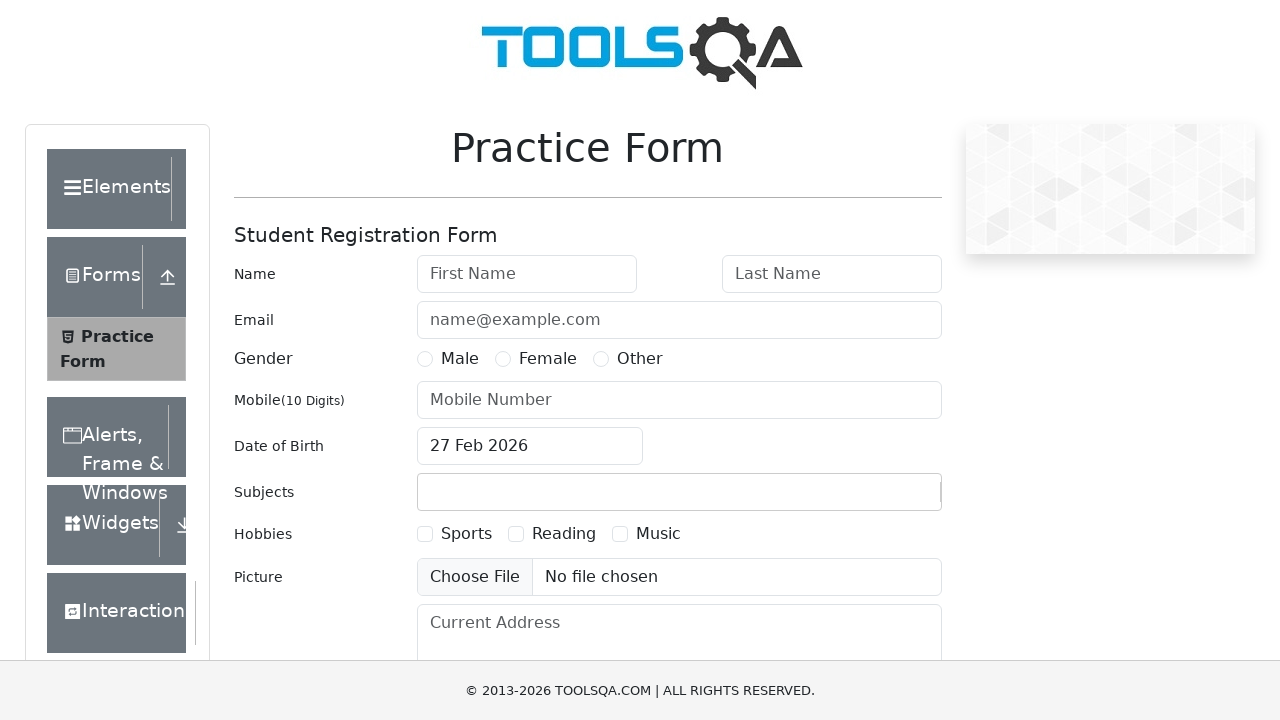

Filled first name field with 'Peter' on #firstName
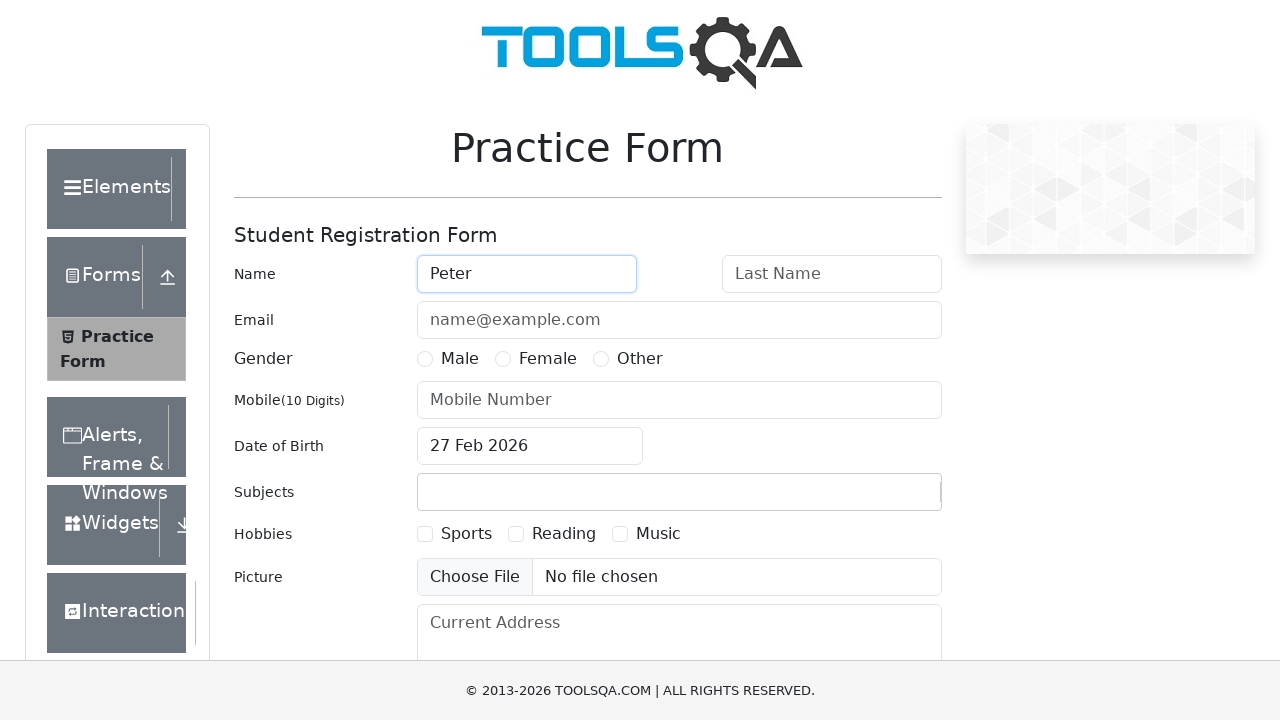

Filled last name field with 'Ivanov' on #lastName
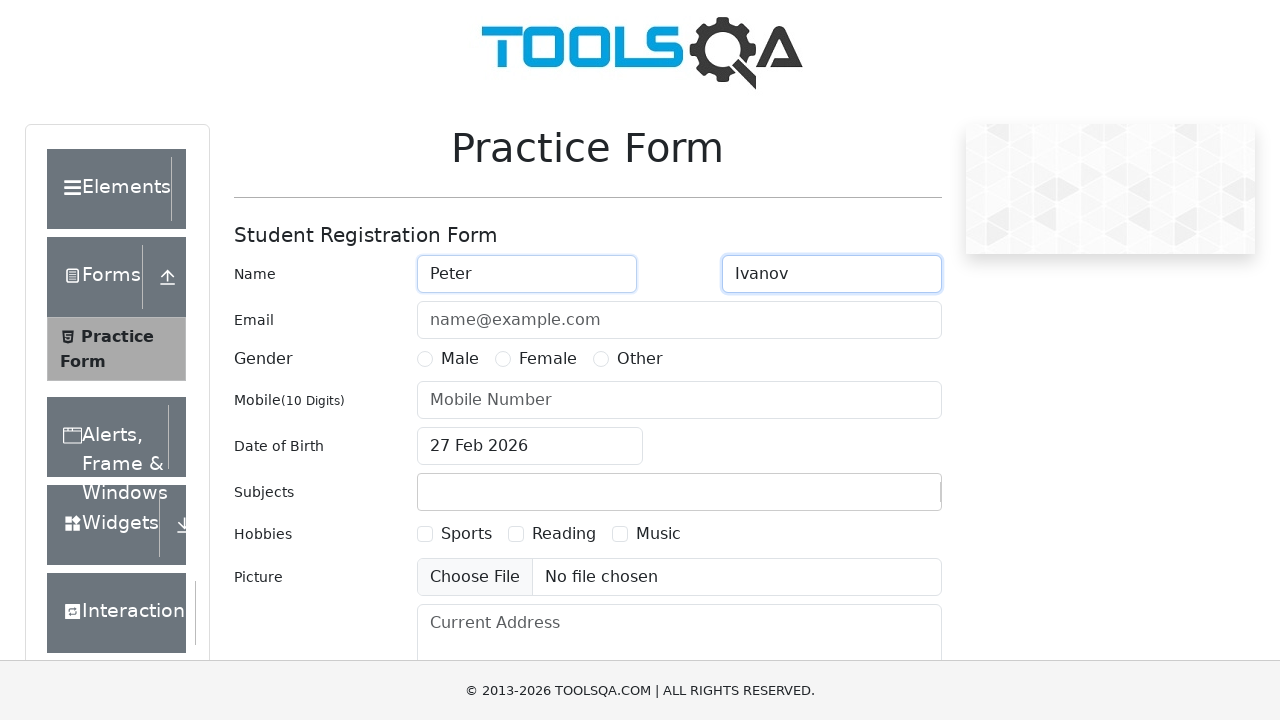

Filled email field with 'a@a.ru' on #userEmail
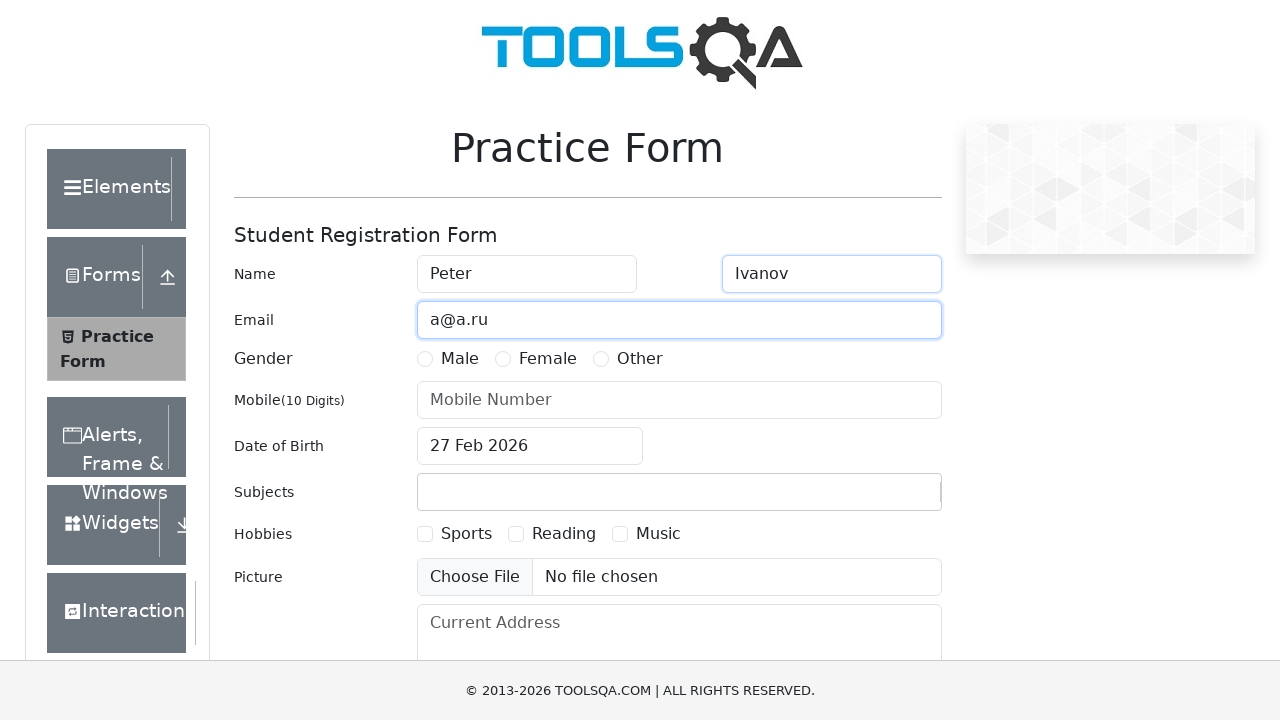

Selected Male gender option at (460, 359) on label[for='gender-radio-1']
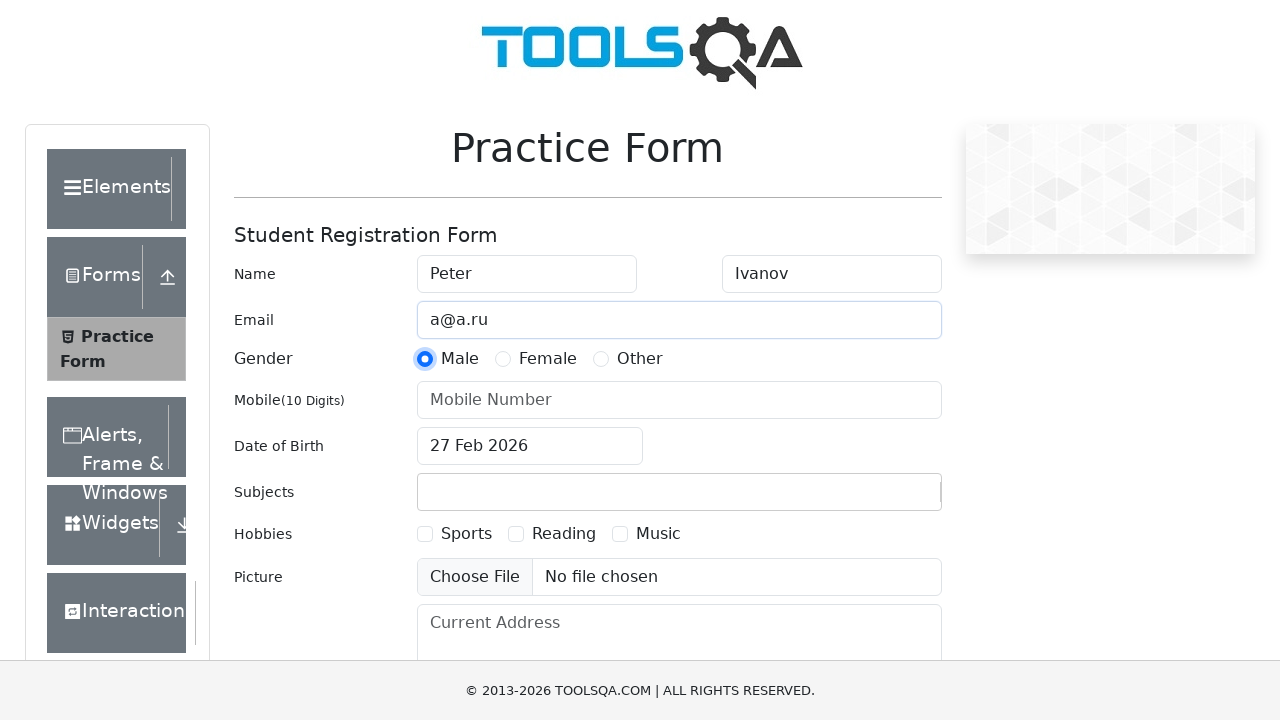

Filled phone number field with '1234567890' on #userNumber
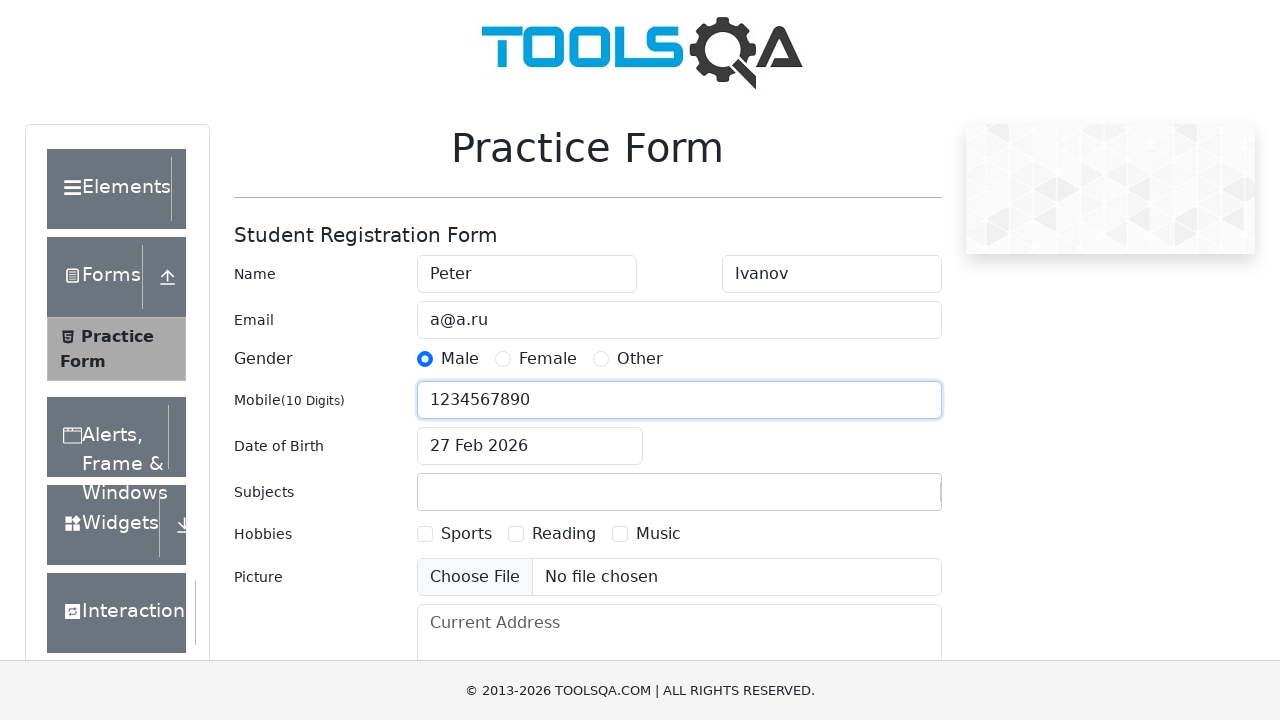

Clicked date of birth field to open calendar at (530, 446) on #dateOfBirthInput
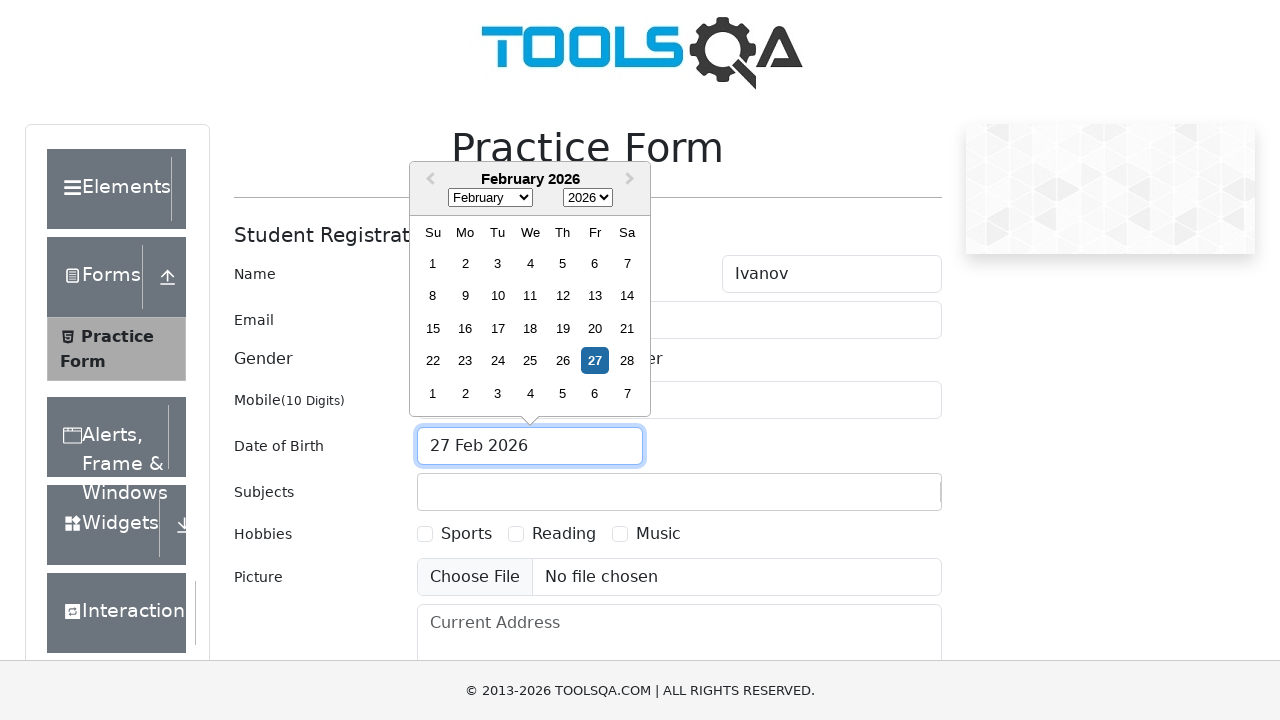

Selected November from month dropdown on select.react-datepicker__month-select
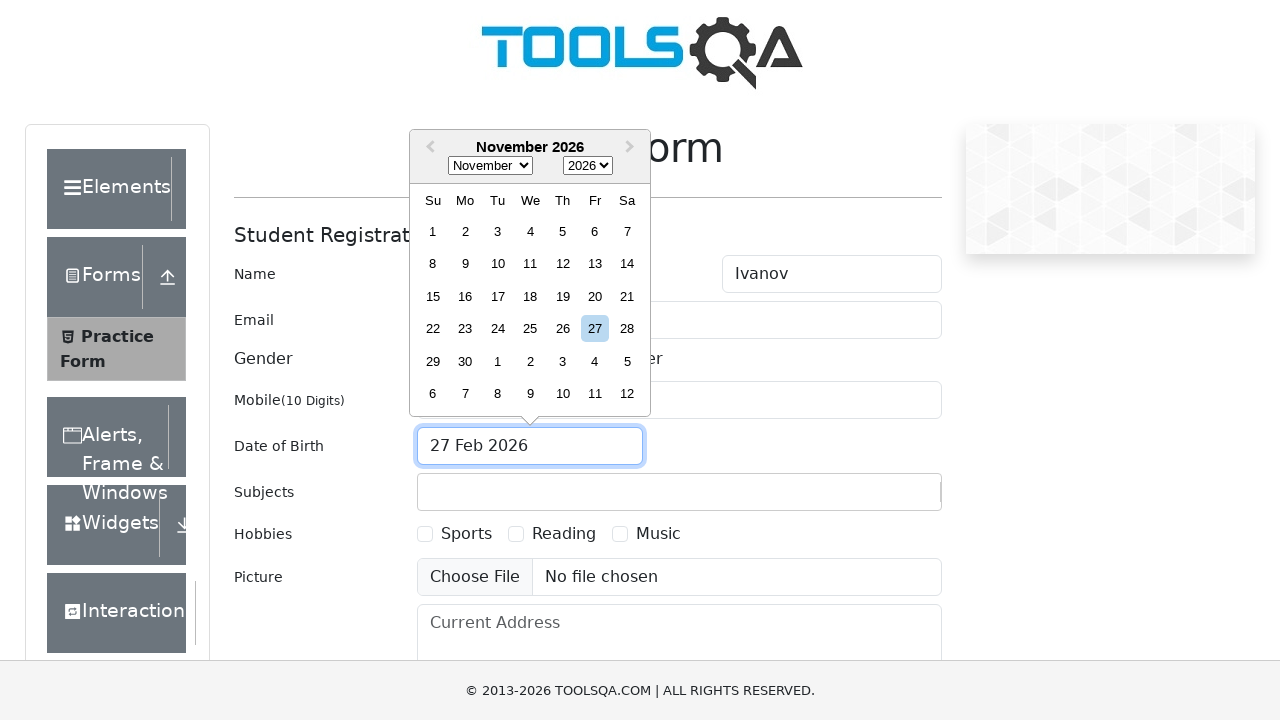

Selected 1985 from year dropdown on select.react-datepicker__year-select
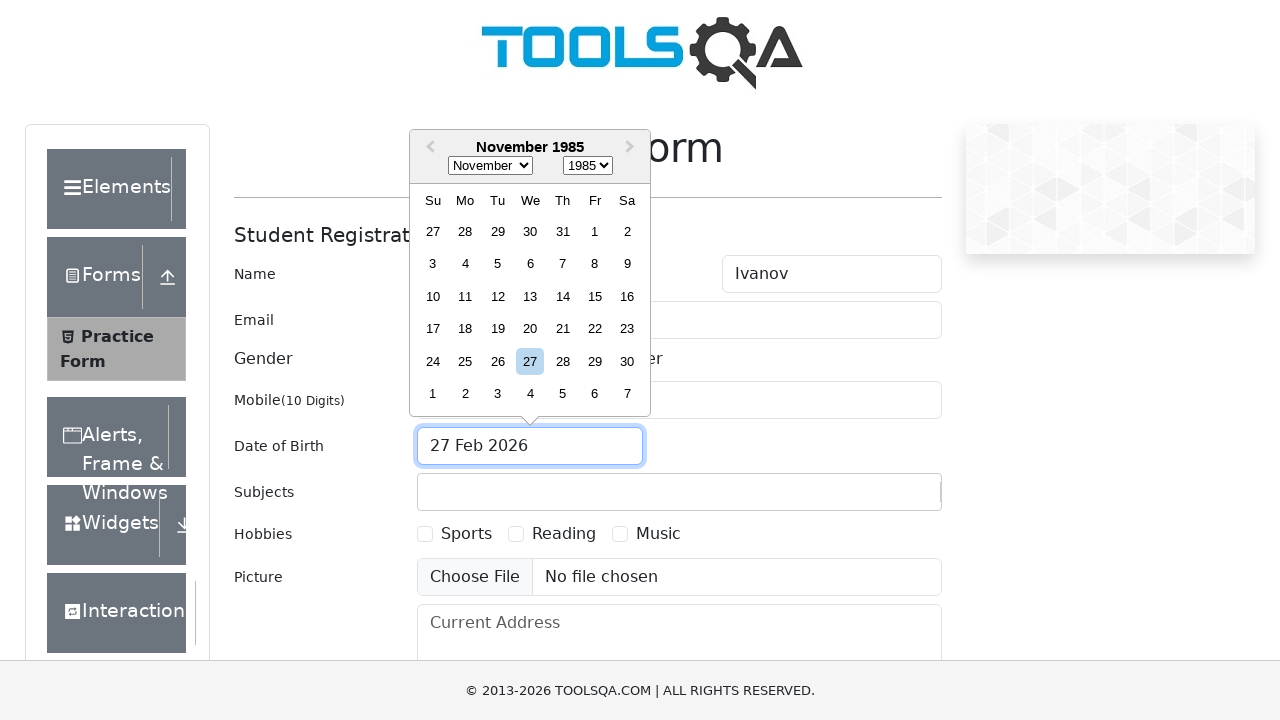

Selected November 15th, 1985 from calendar at (595, 296) on xpath=//div[@aria-label='Choose Friday, November 15th, 1985']
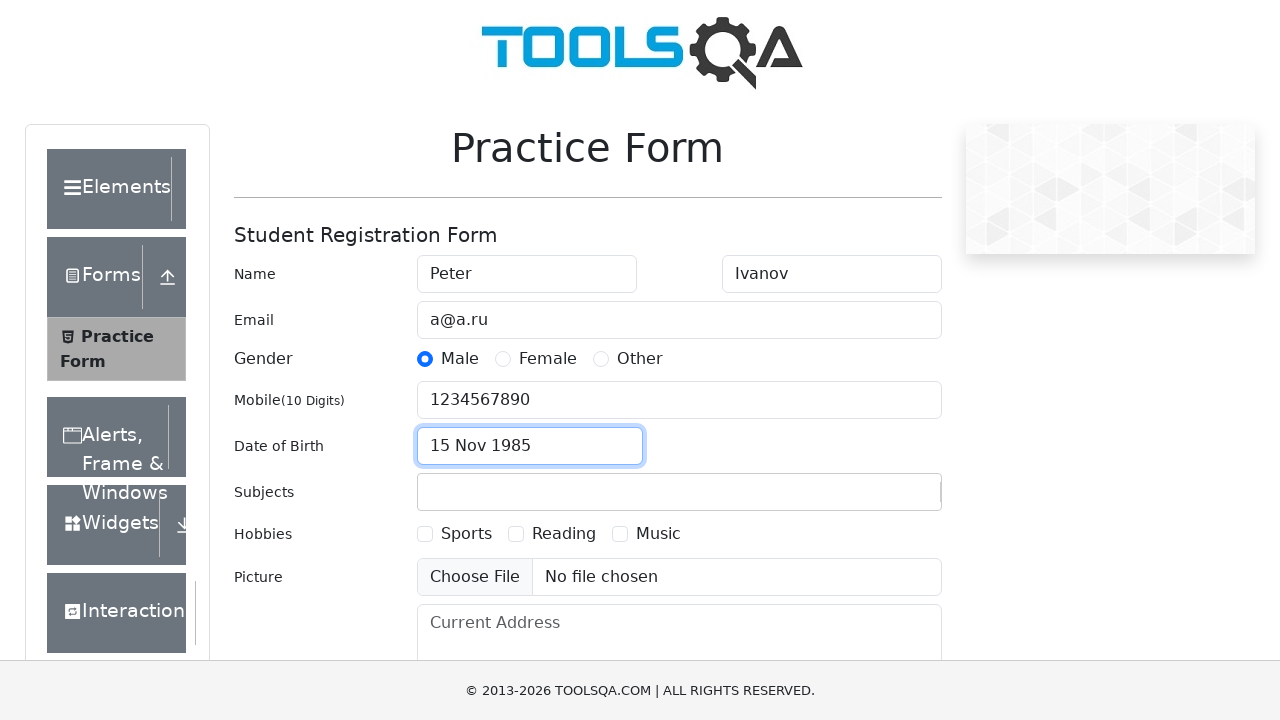

Filled subjects field with 'Maths' on #subjectsInput
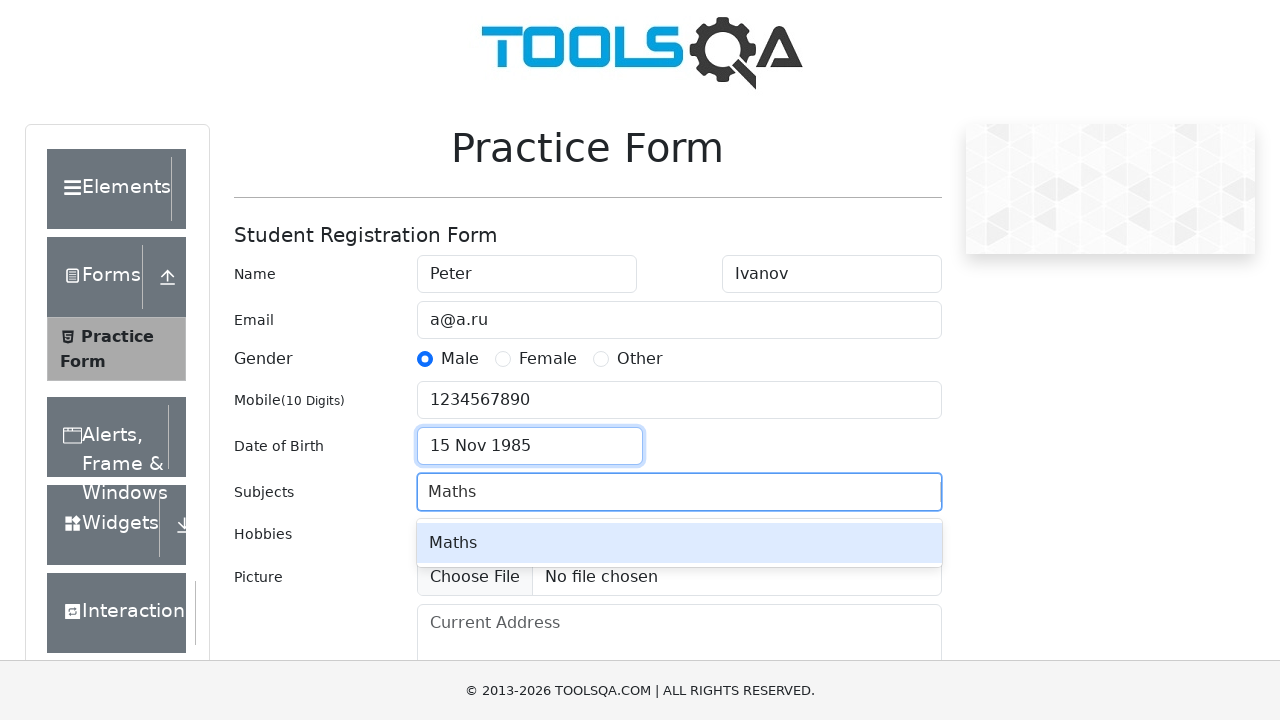

Pressed Tab to confirm subject selection
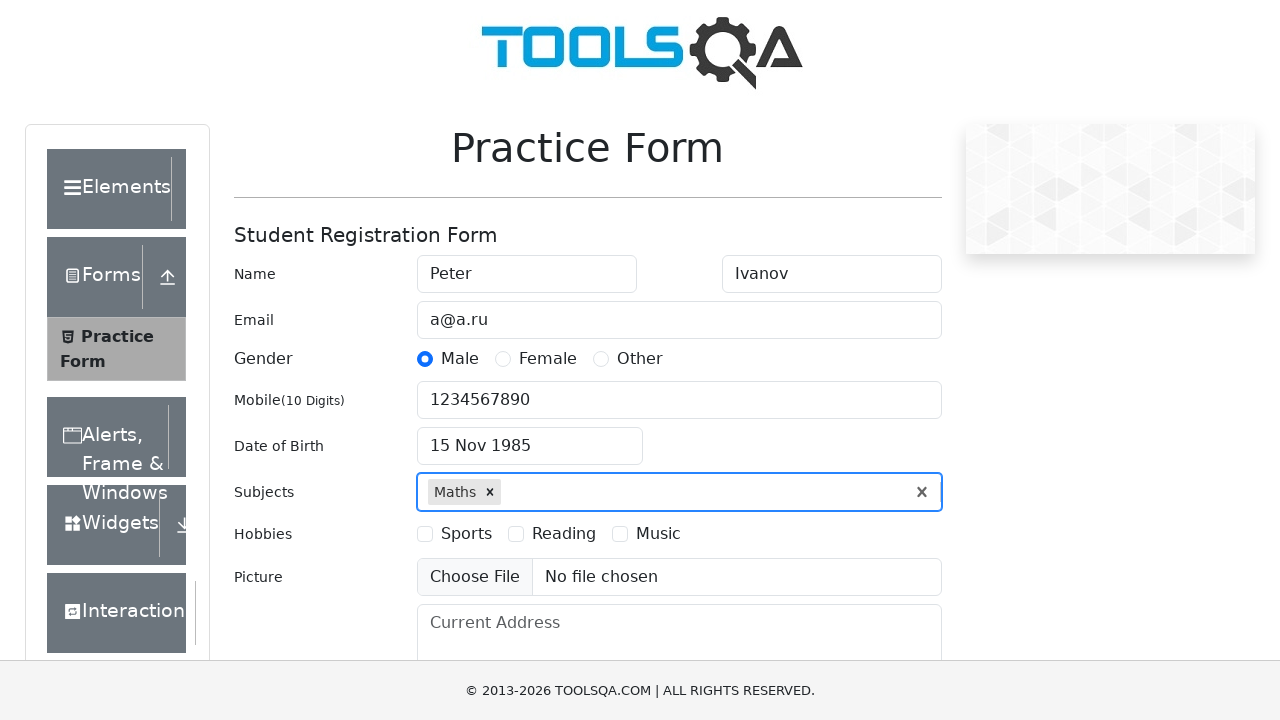

Selected Sports hobby checkbox at (466, 534) on label[for='hobbies-checkbox-1']
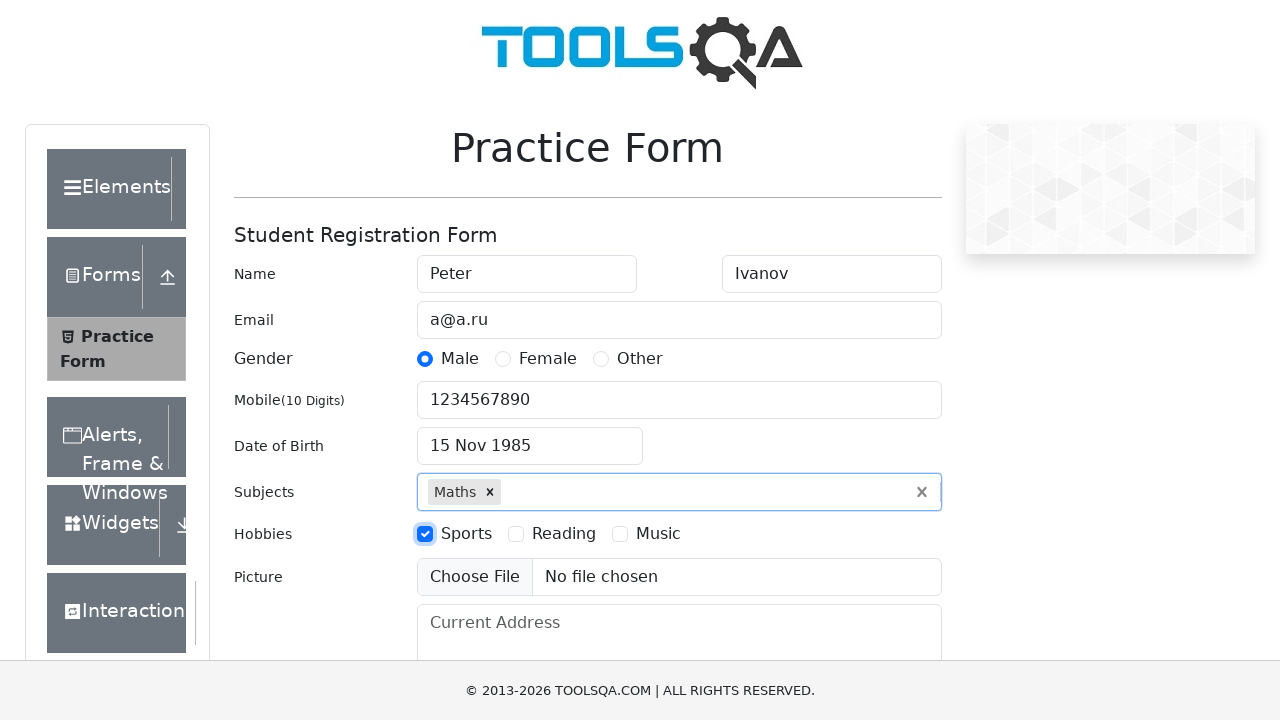

Filled current address with 'CA, San Francisco, 17 avn, 1' on #currentAddress
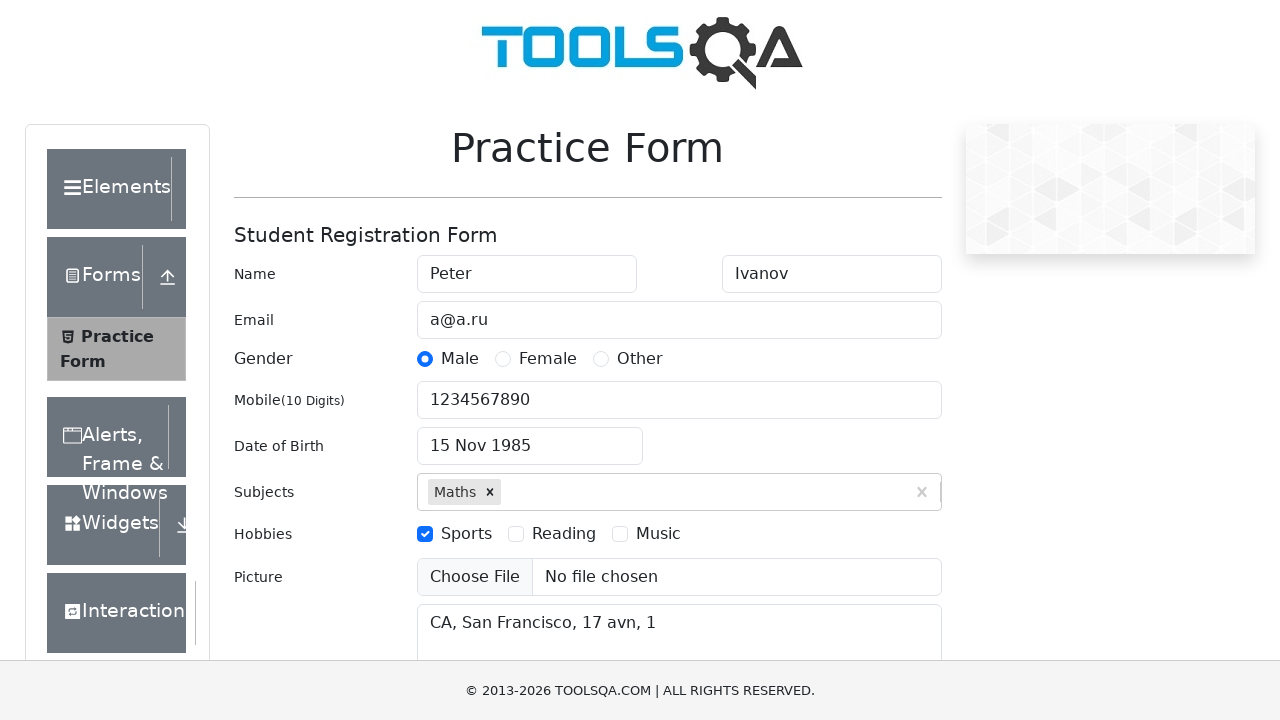

Scrolled to submit button
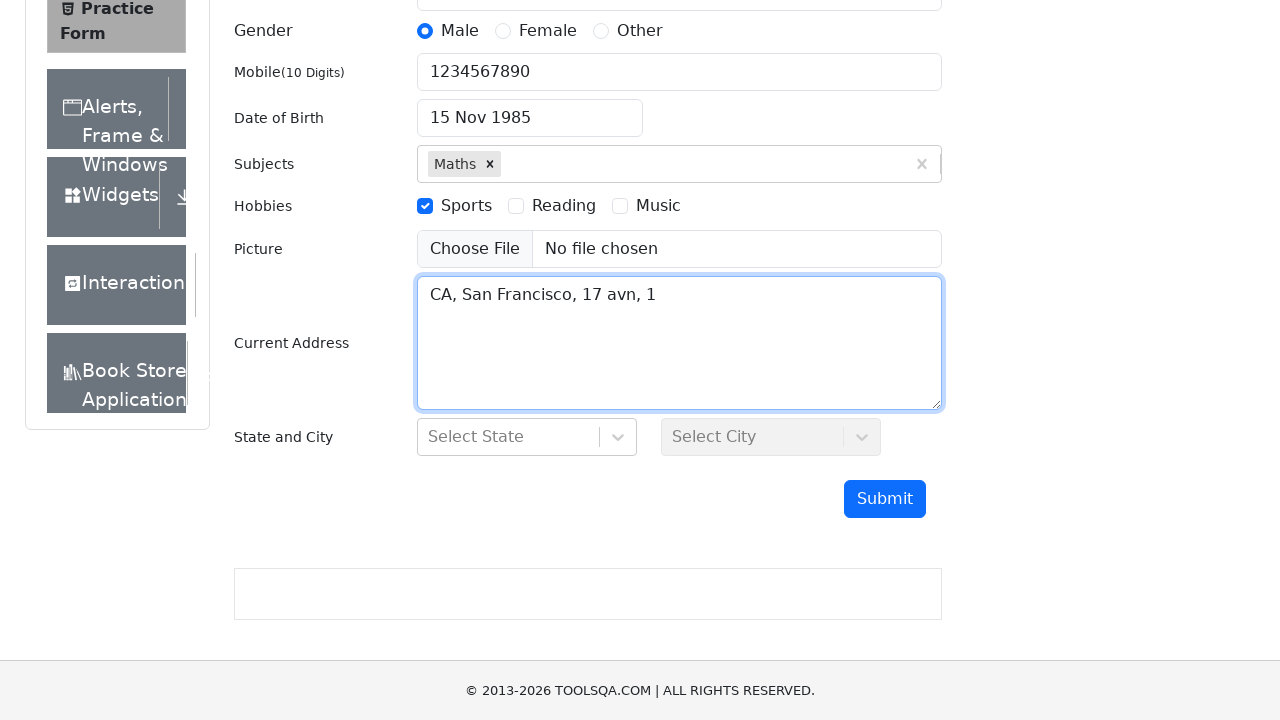

Filled state field with 'NCR' on #react-select-3-input
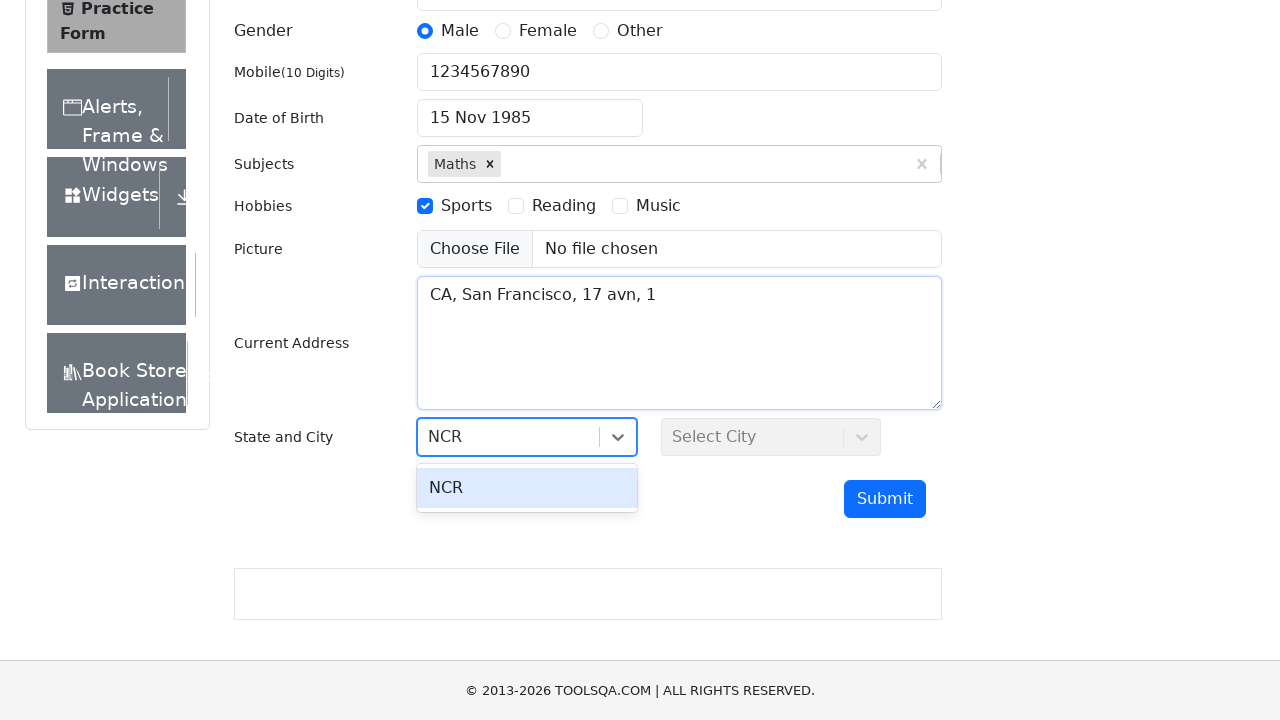

Pressed Tab to confirm state selection
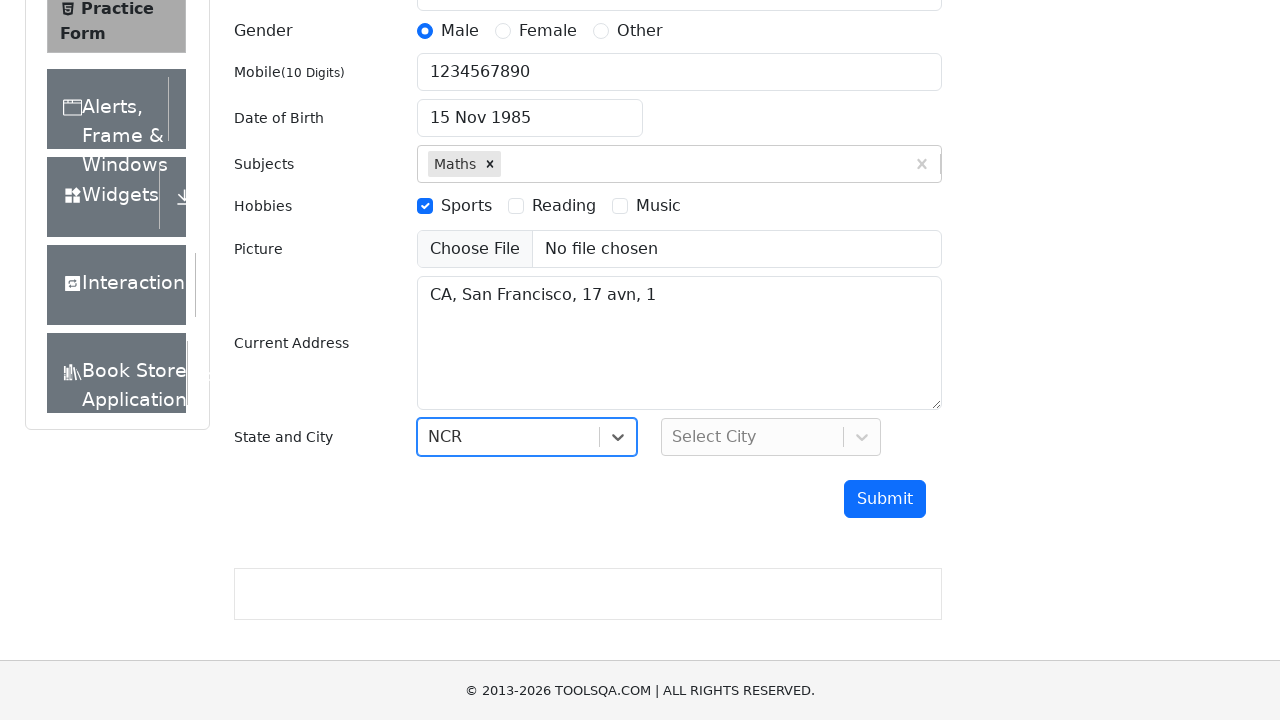

Filled city field with 'Delhi' on #react-select-4-input
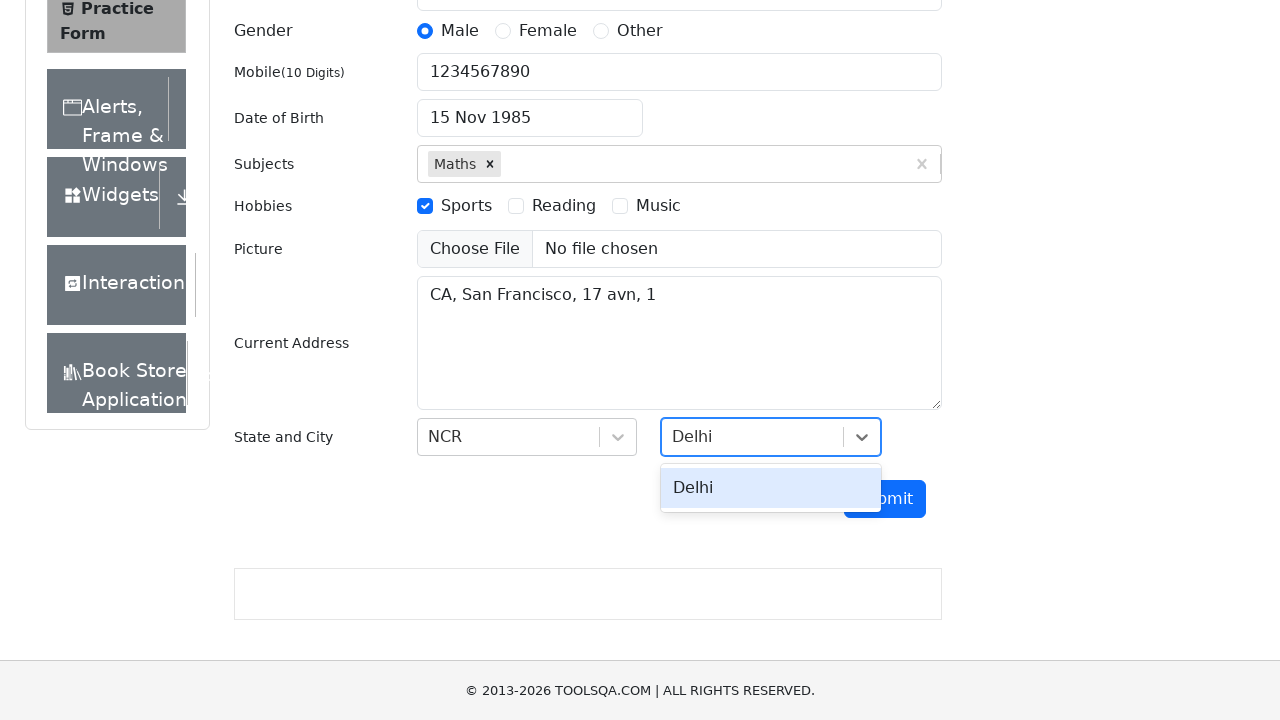

Pressed Tab to confirm city selection
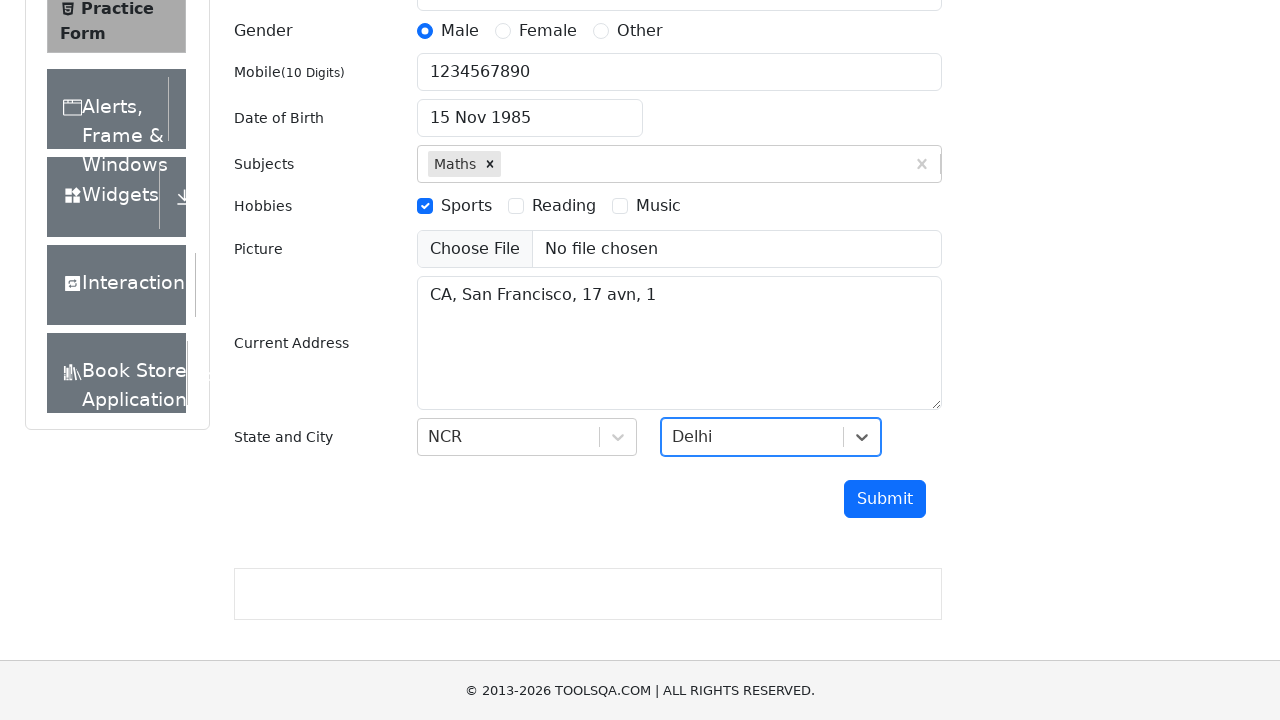

Clicked submit button to submit the registration form at (885, 499) on #submit
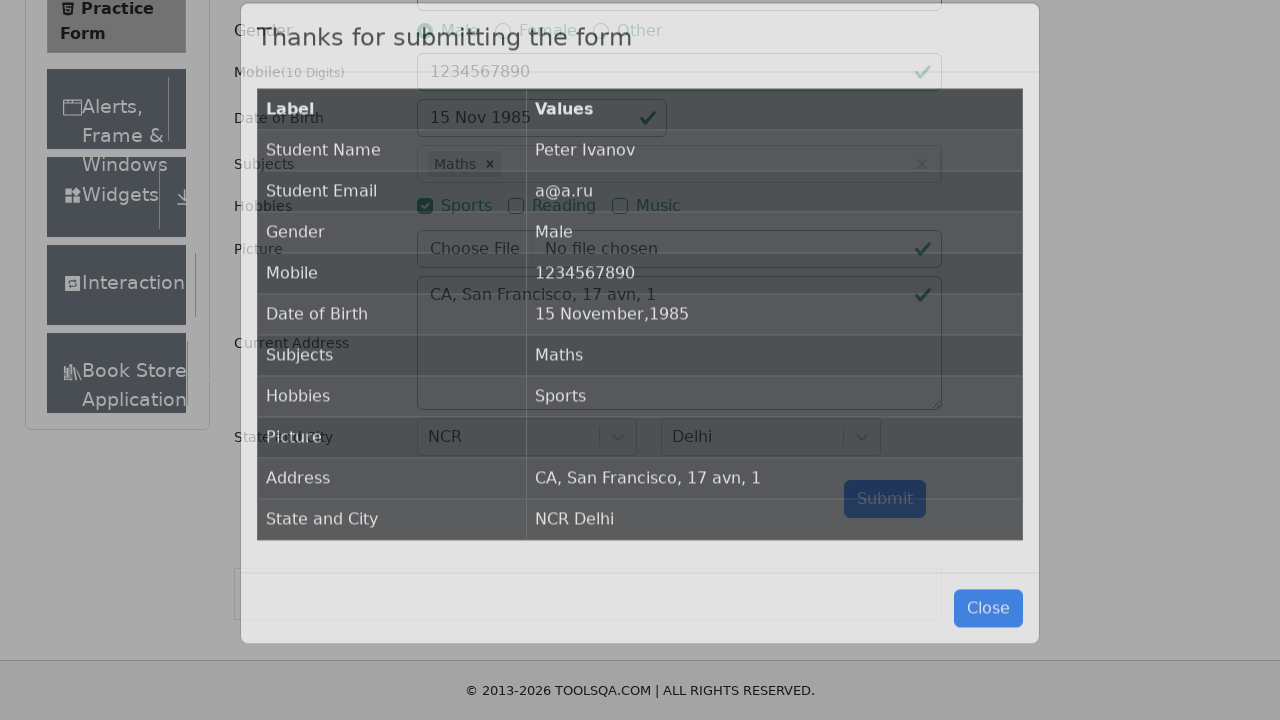

Waited for results table to appear, form submission successful
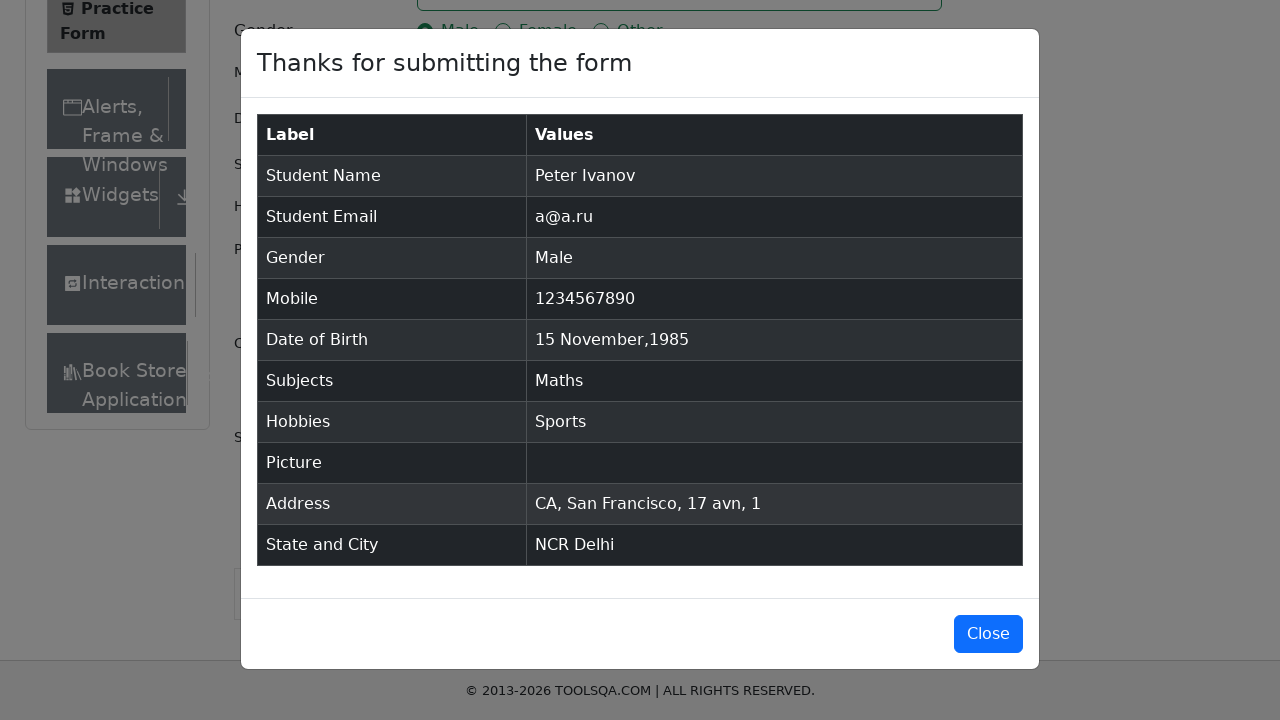

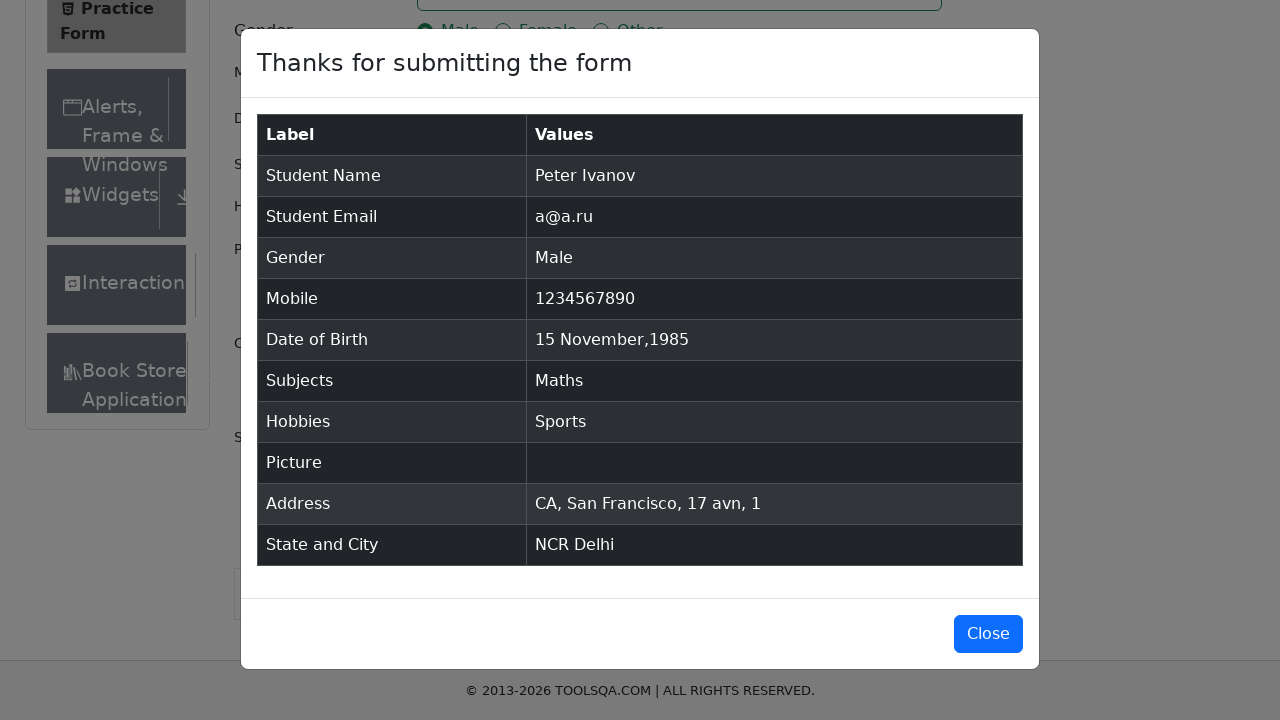